Tests a registration form by filling in personal details (name, email, phone, city) across two form blocks and verifying the success message after submission.

Starting URL: http://suninjuly.github.io/registration1.html

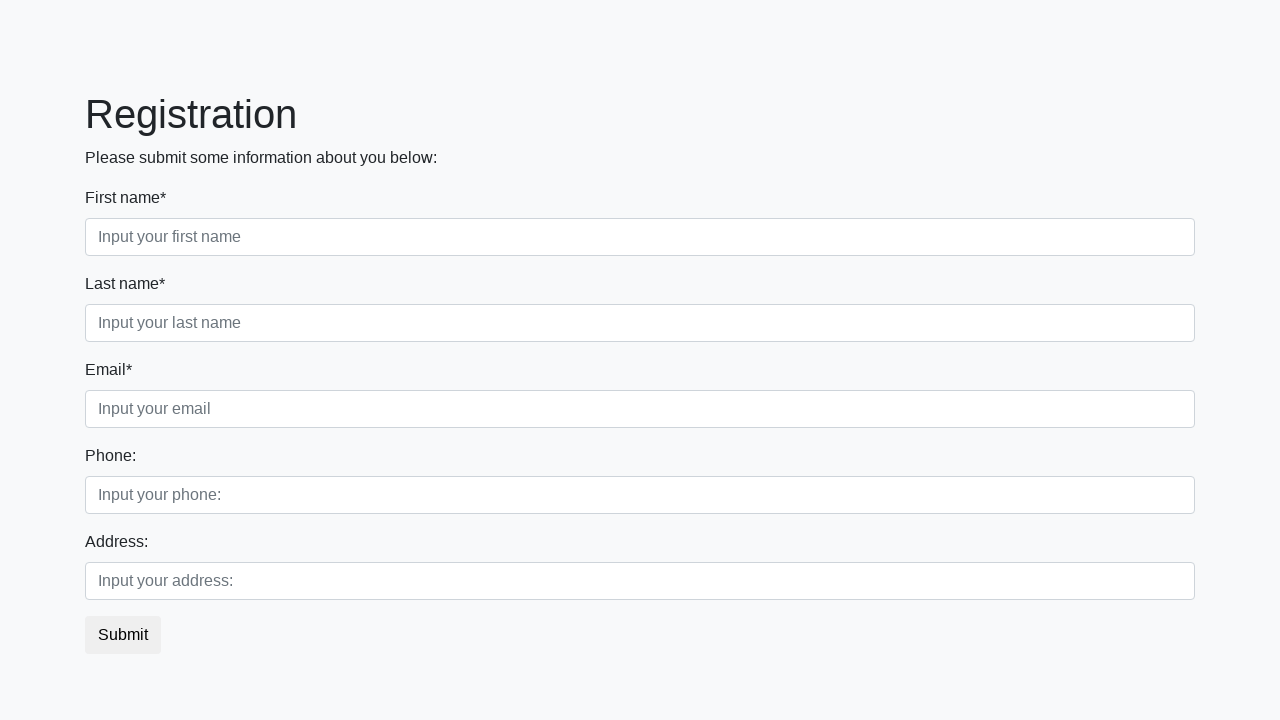

Filled first name 'Test' in first block on .first_block .first
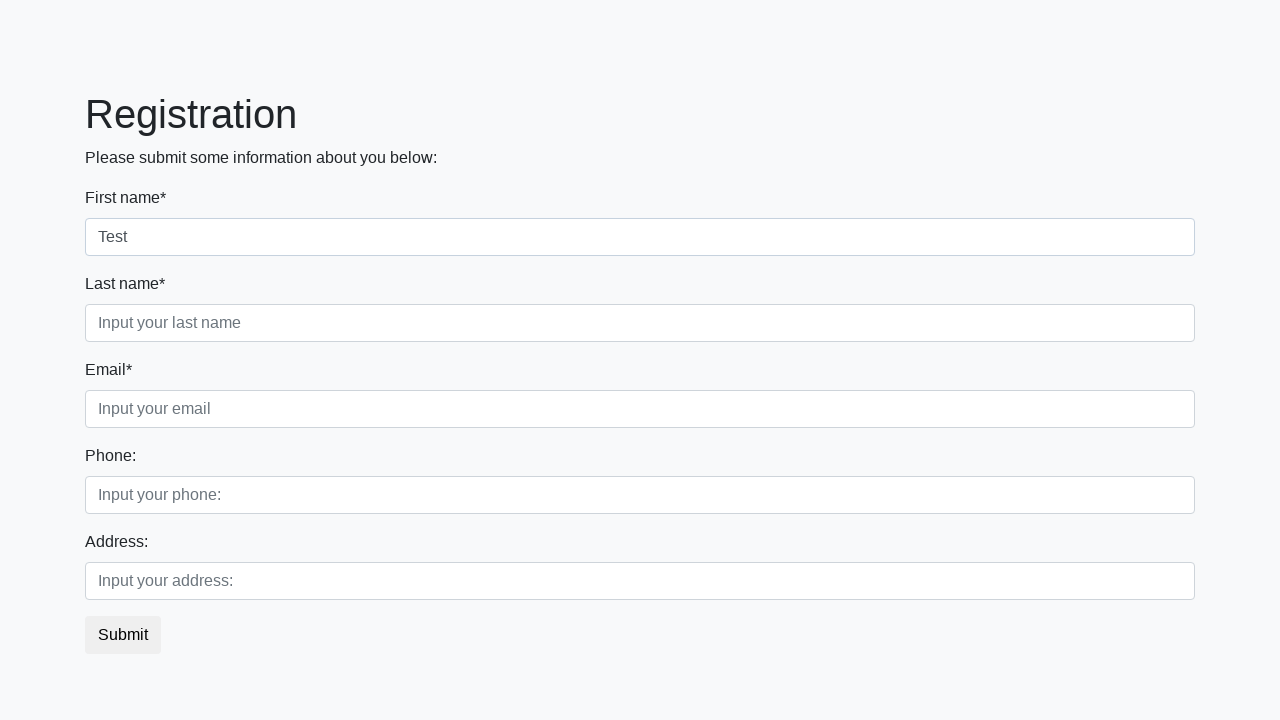

Filled second field 'Secondtest' in first block on //div[@class='first_block']//input[@class='form-control second']
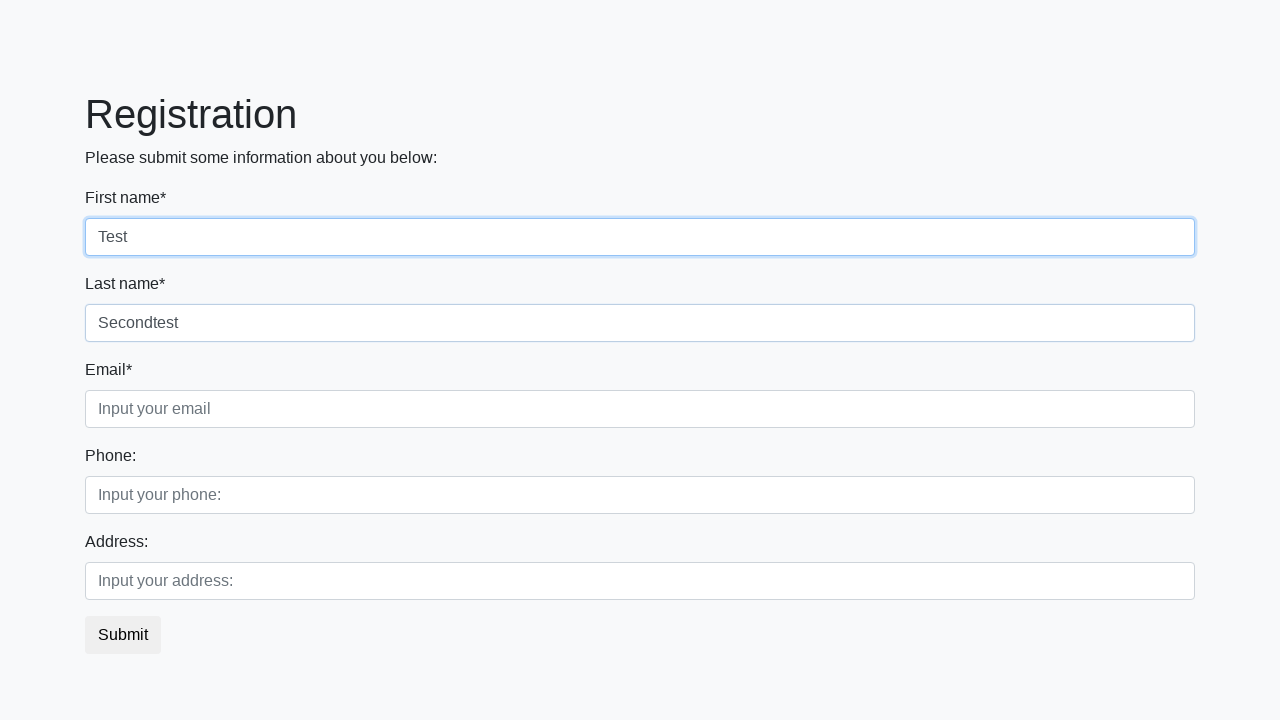

Filled email field with 'test@gmail.com' on .third
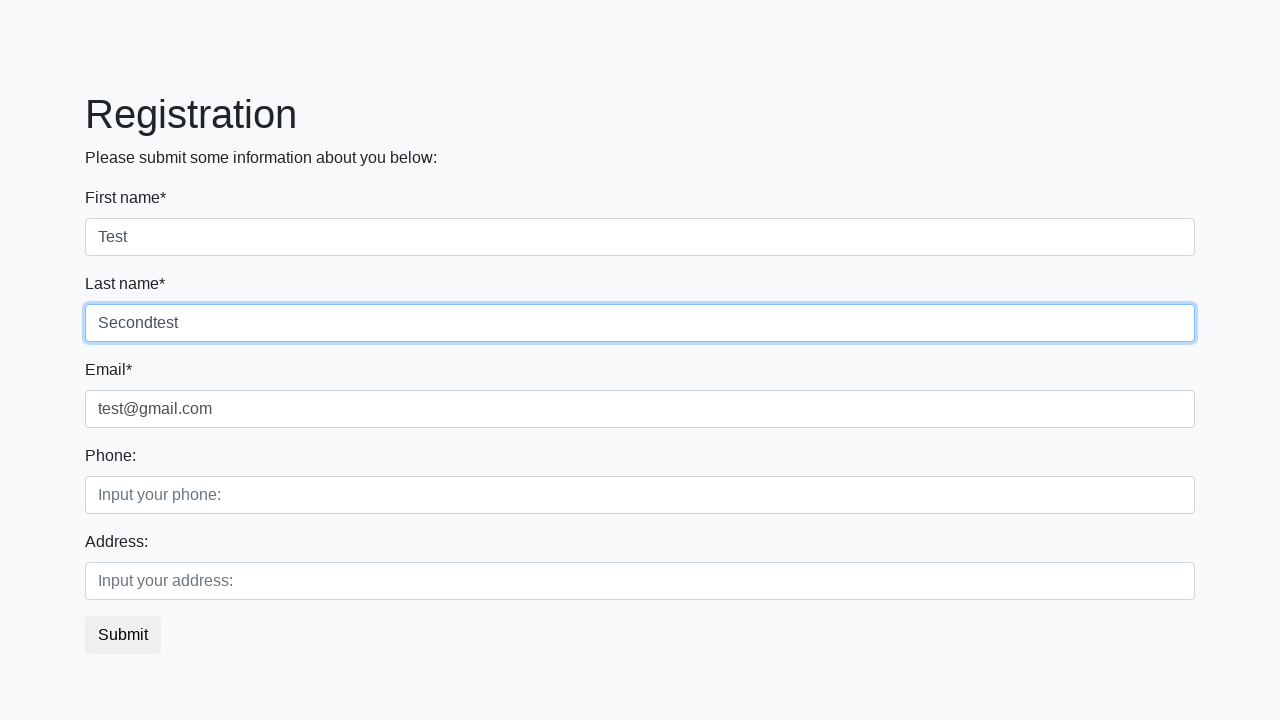

Filled phone number '+123456789109' in second block on //div[@class='second_block']//input[@class='form-control first']
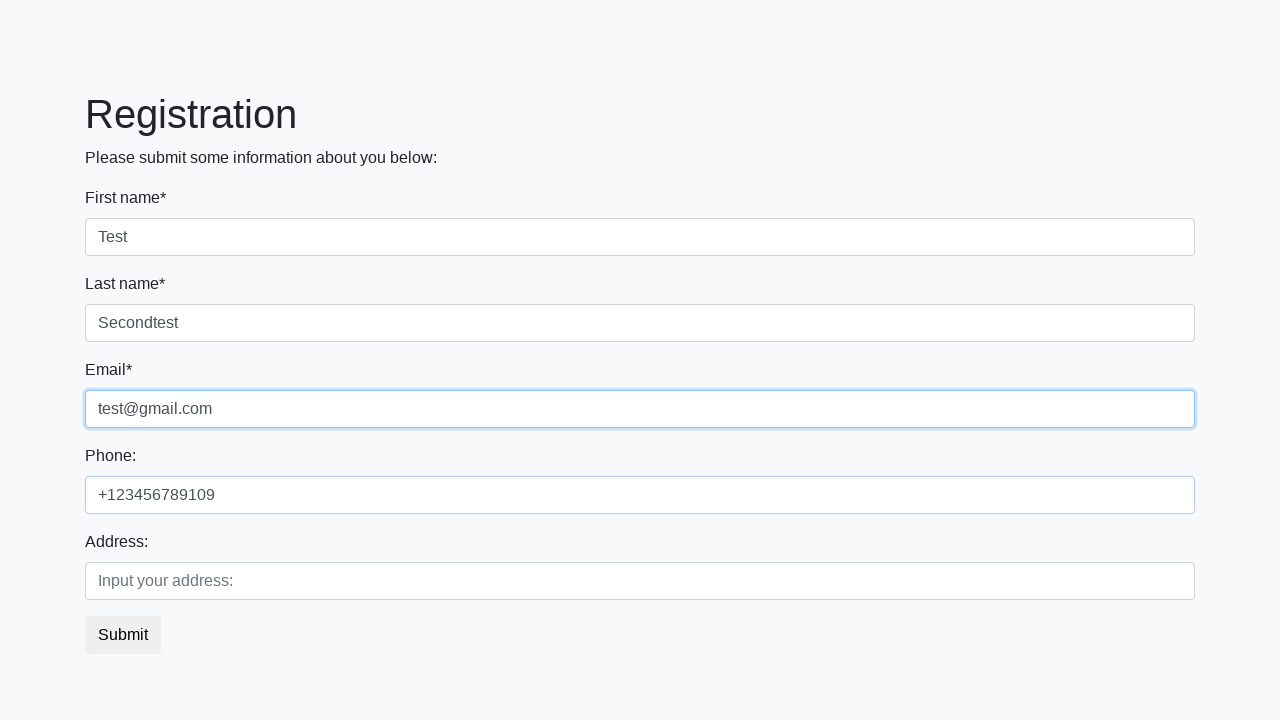

Filled city 'Testcity' in second block on //div[@class='second_block']//input[@class='form-control second']
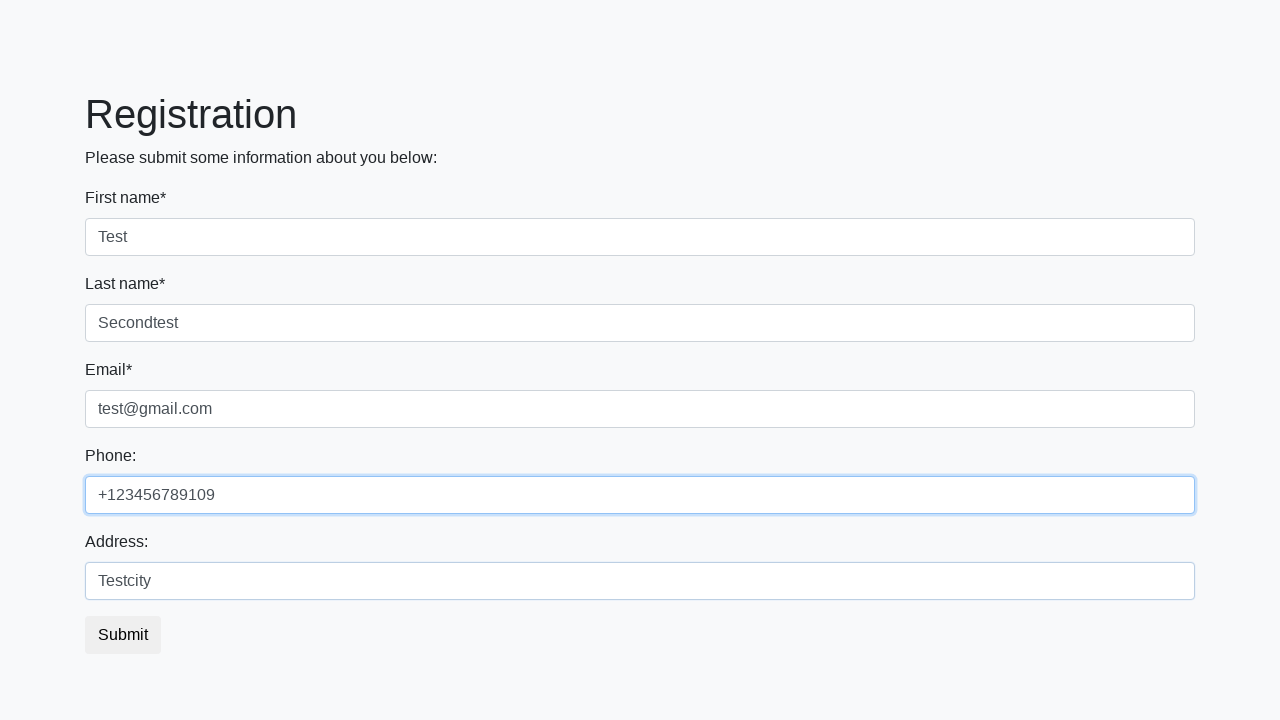

Clicked submit button to submit registration form at (123, 635) on button.btn
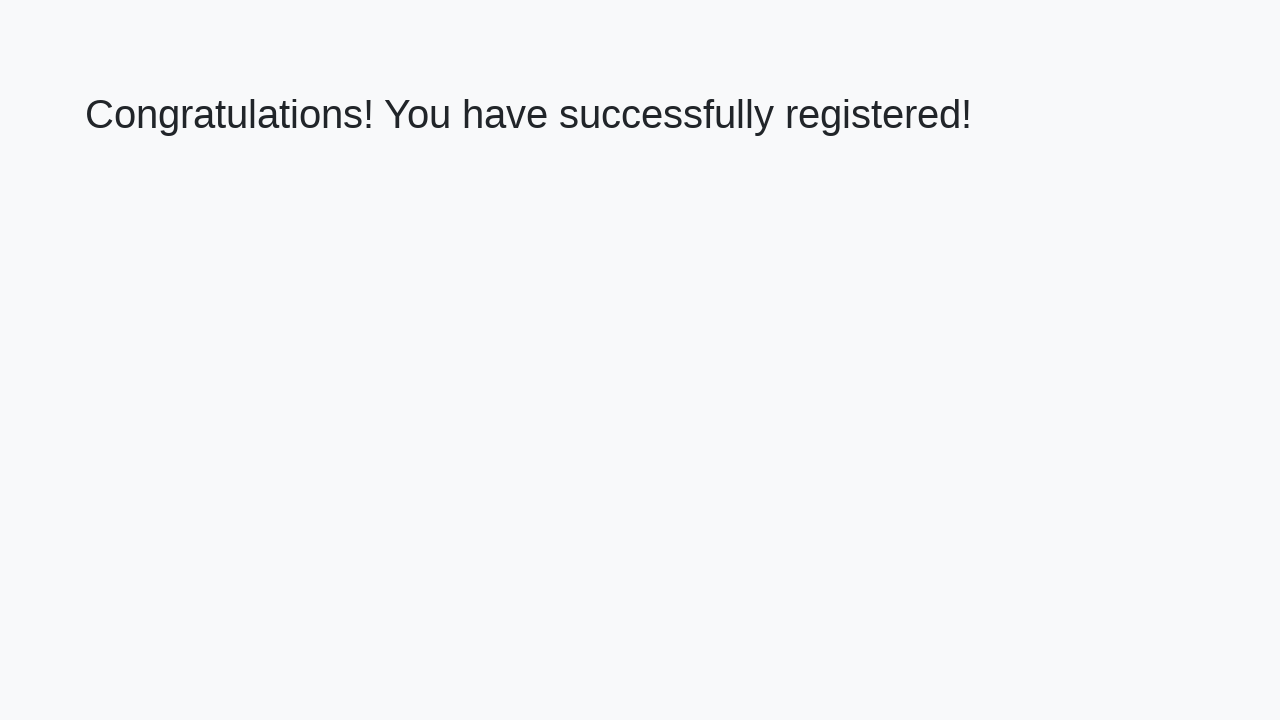

Success message (h1 heading) appeared after form submission
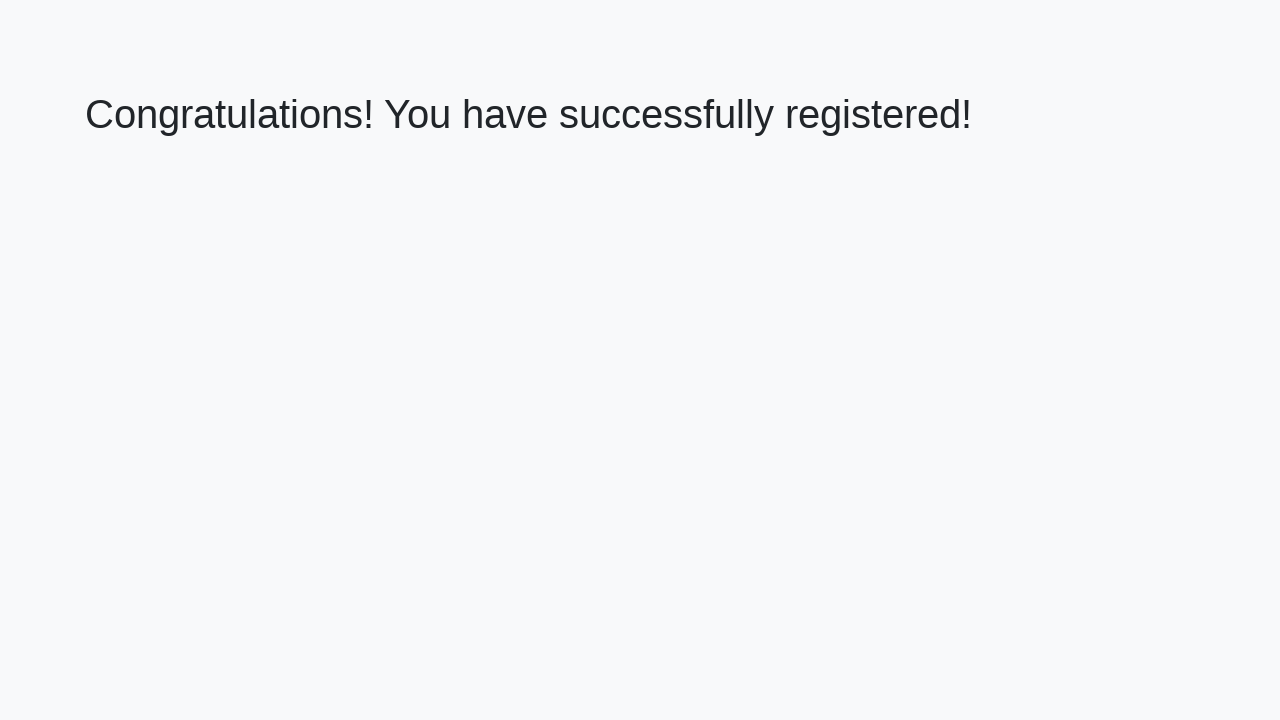

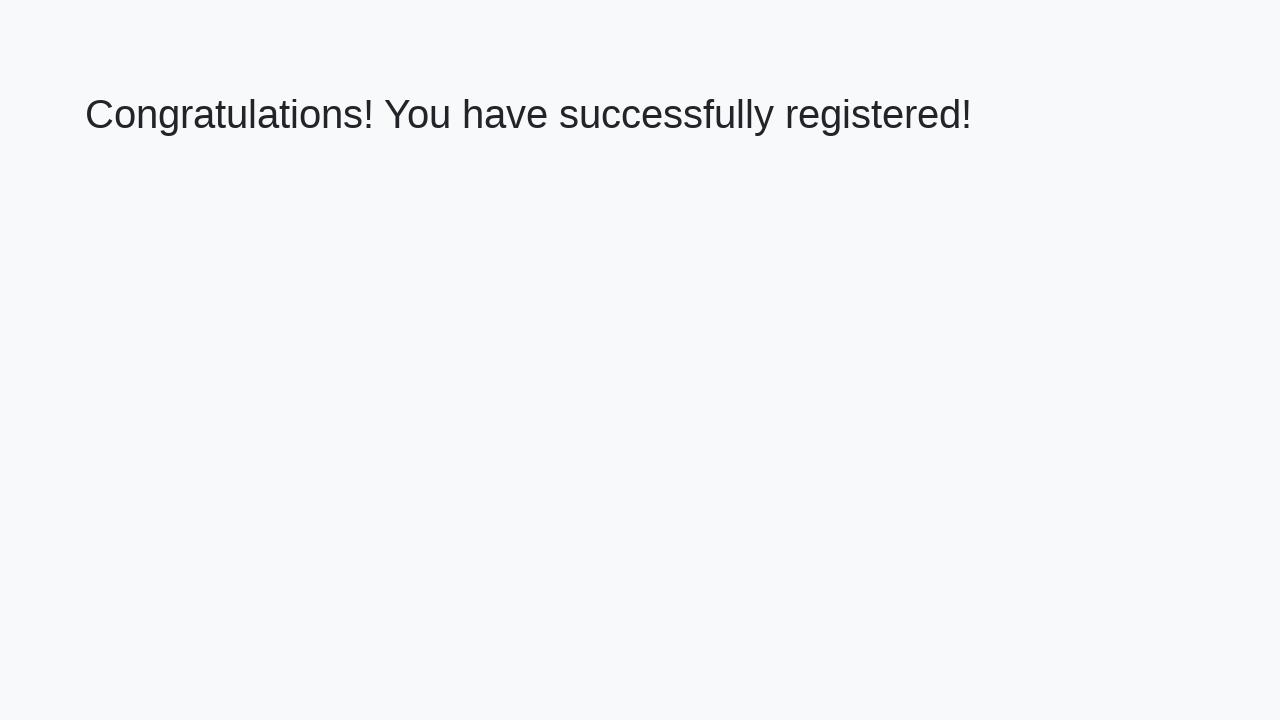